Tests enabling a disabled input field by clicking the Enable button and verifying the input becomes enabled

Starting URL: https://practice.cydeo.com/dynamic_controls

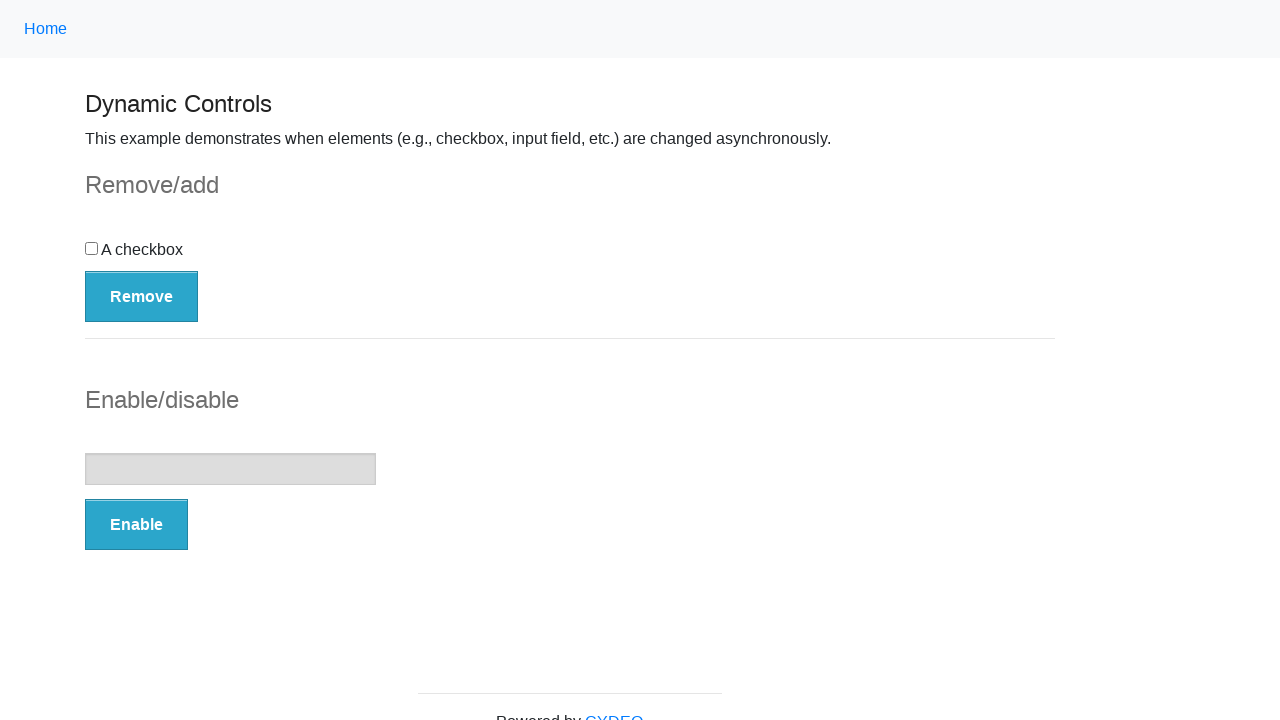

Clicked Enable button to enable the input field at (136, 525) on button:has-text('Enable')
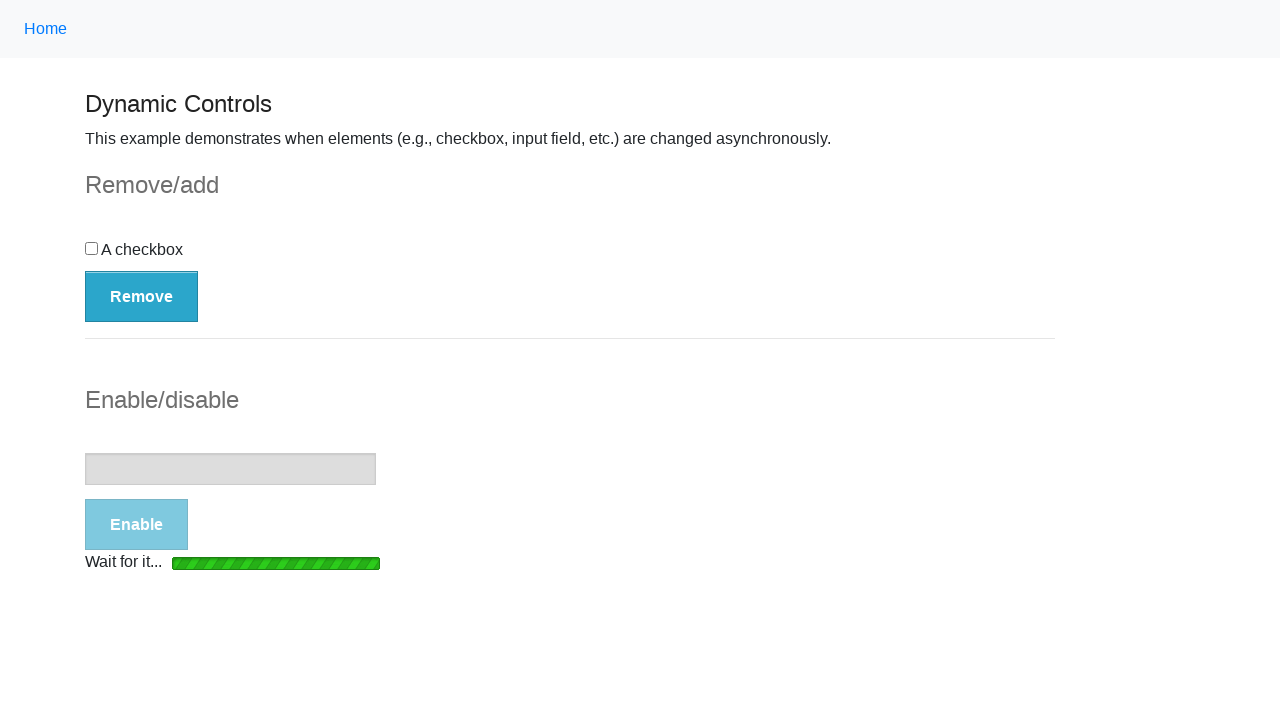

Loading bar disappeared
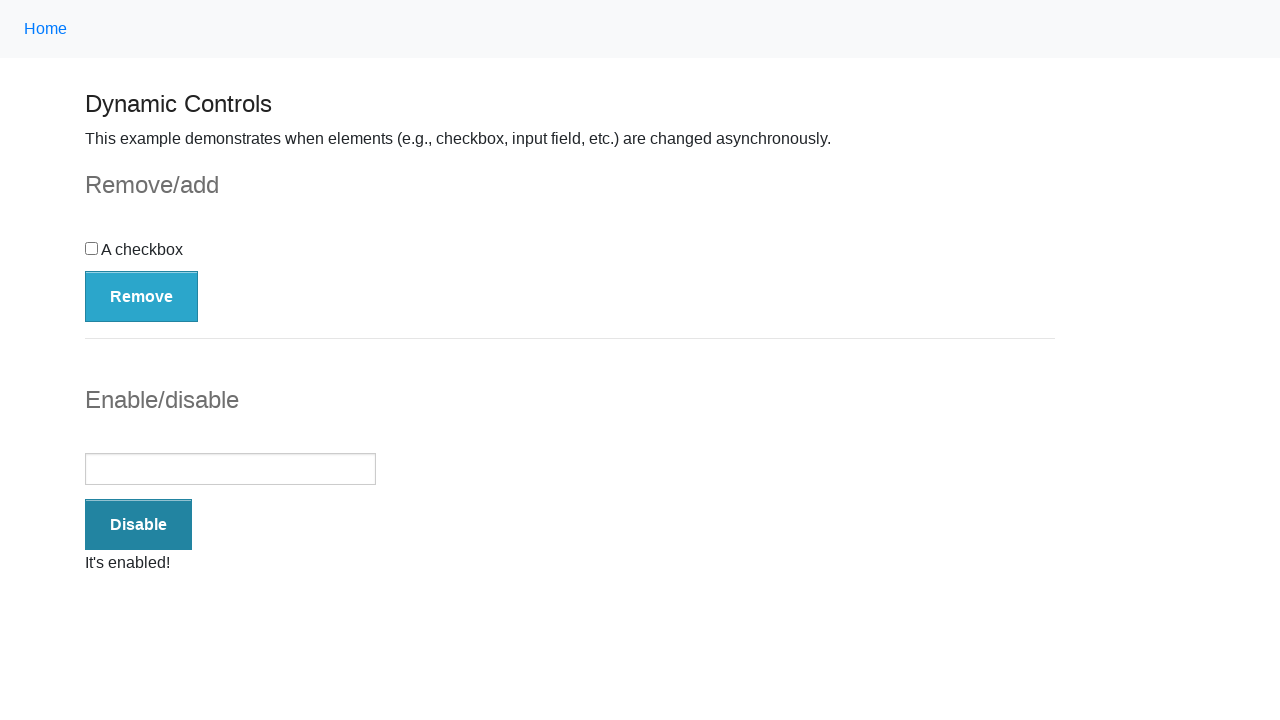

Located input element
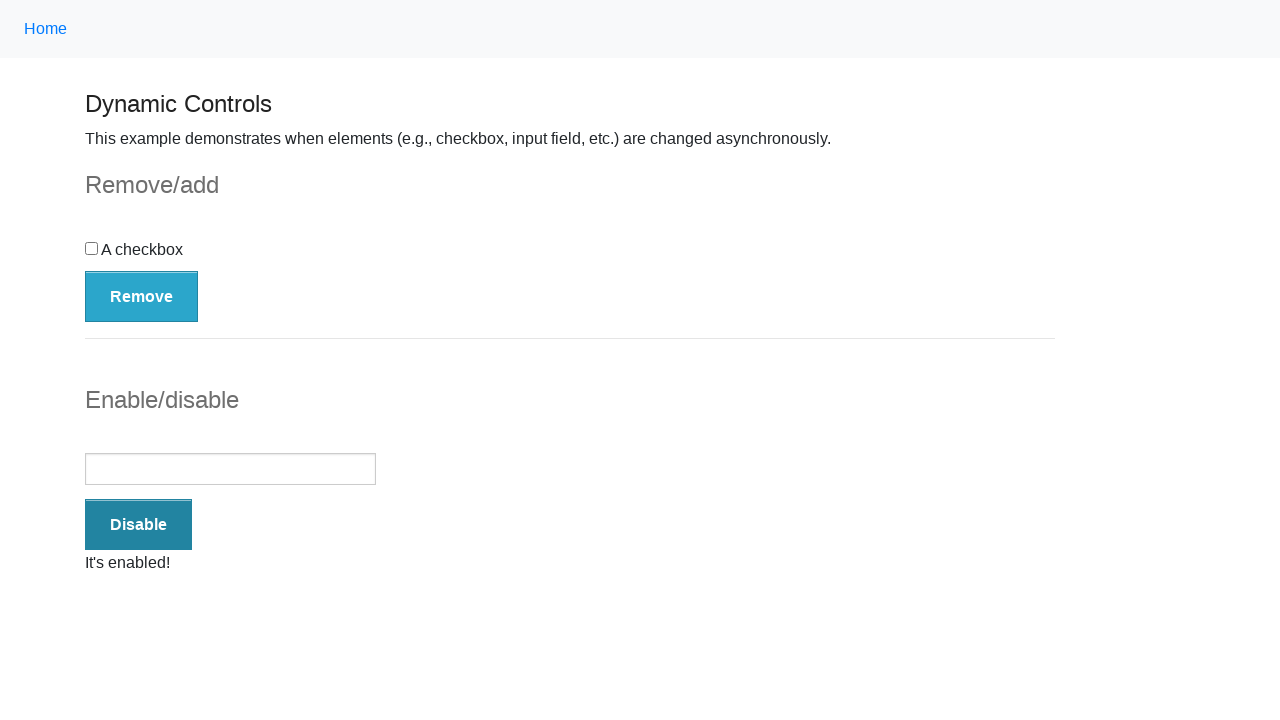

Verified input box is enabled
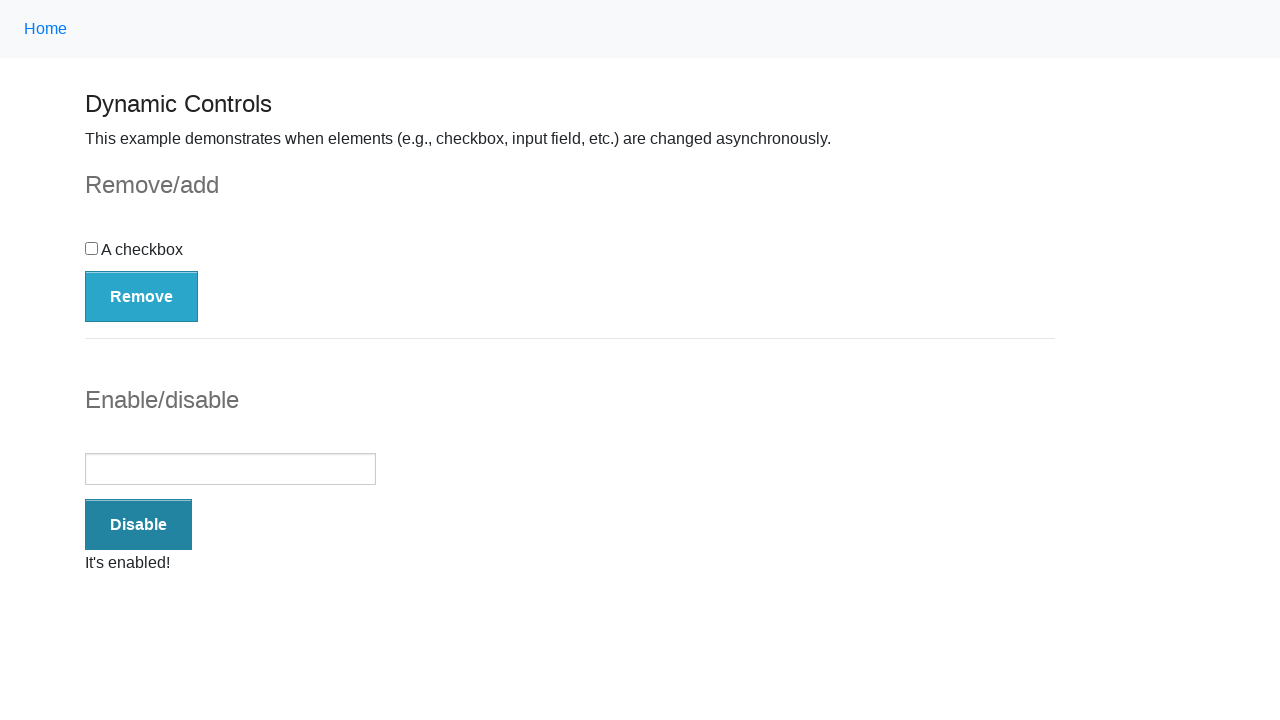

Verified 'It's enabled!' message appeared
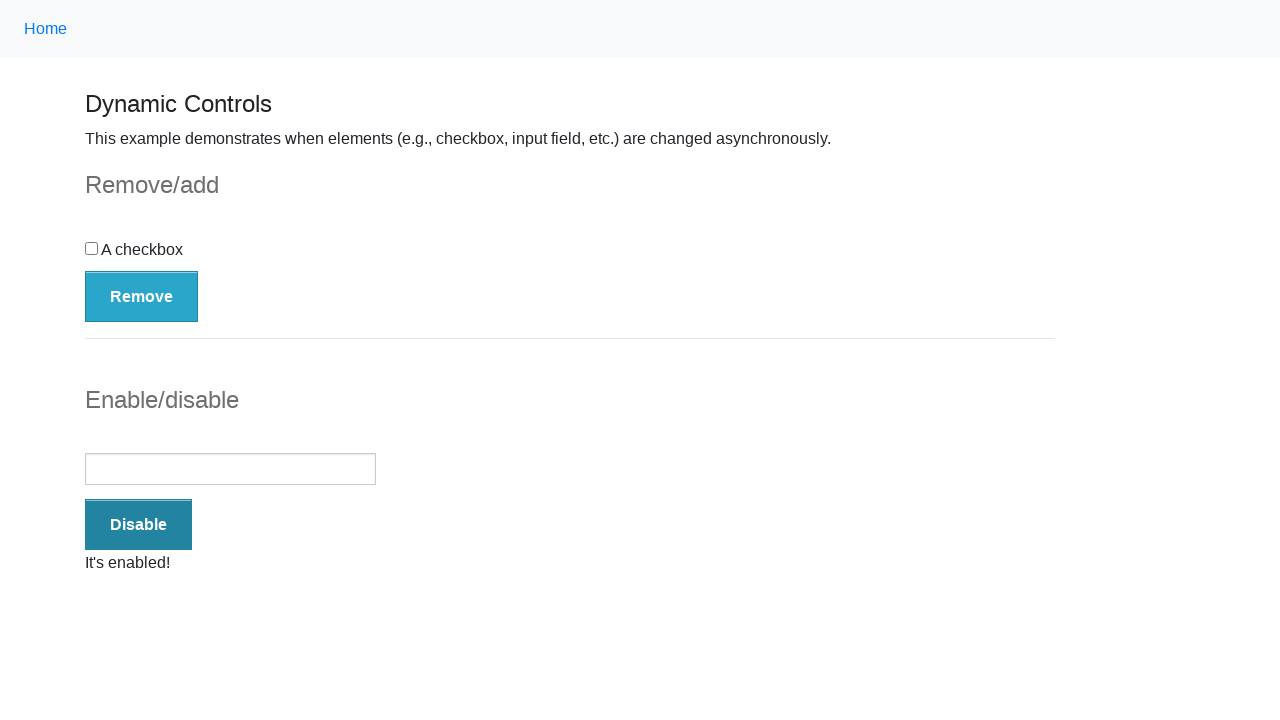

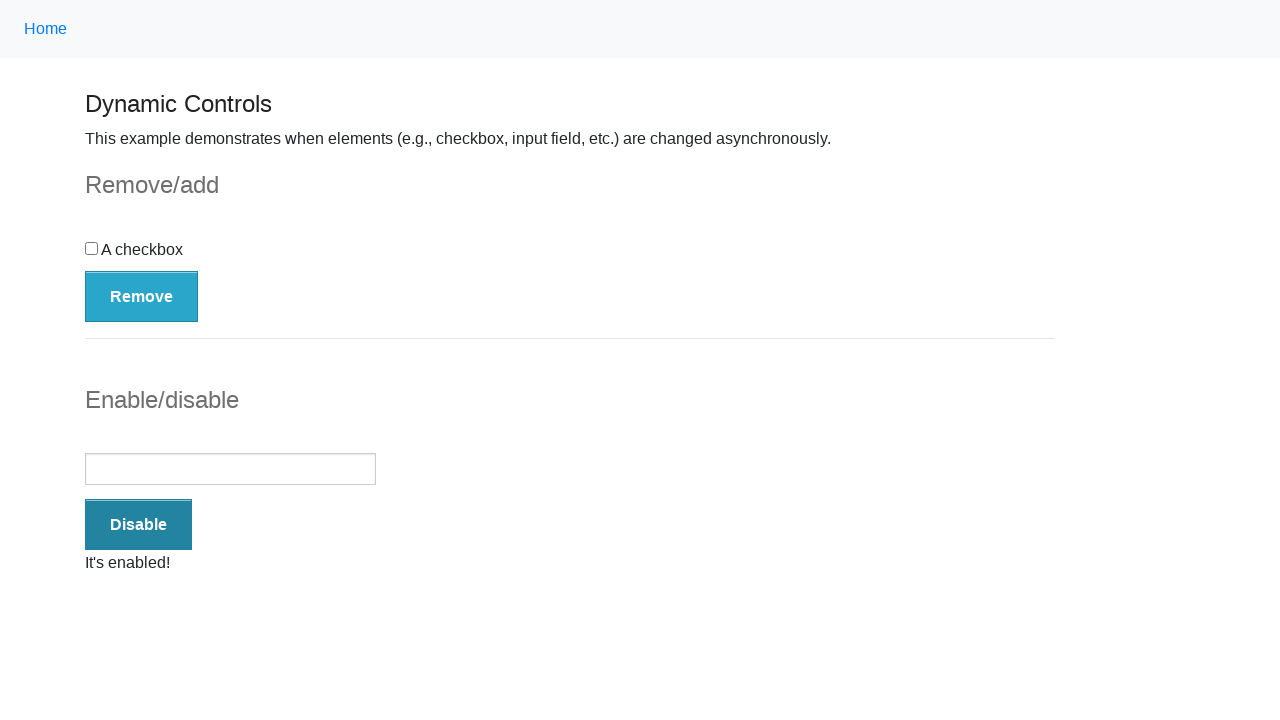